Tests the search functionality on python.org by entering a search term "pycon" and submitting the search form

Starting URL: https://www.python.org

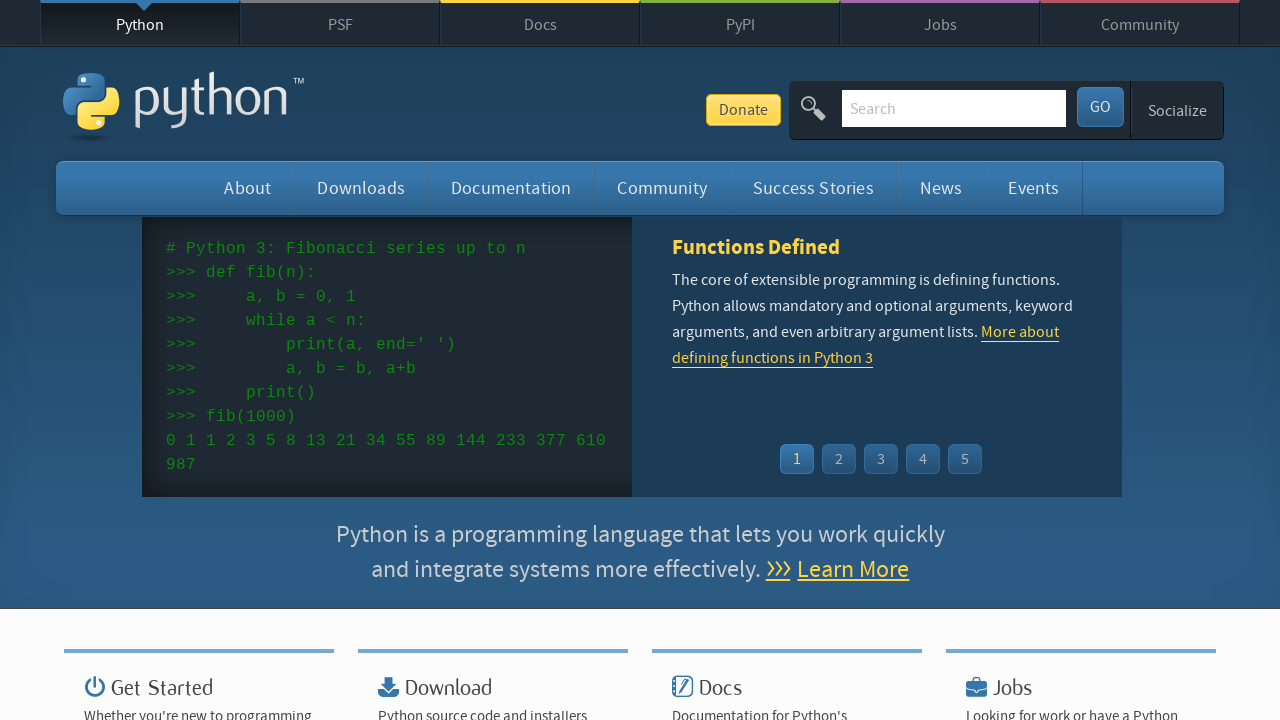

Cleared the search box on input[name='q']
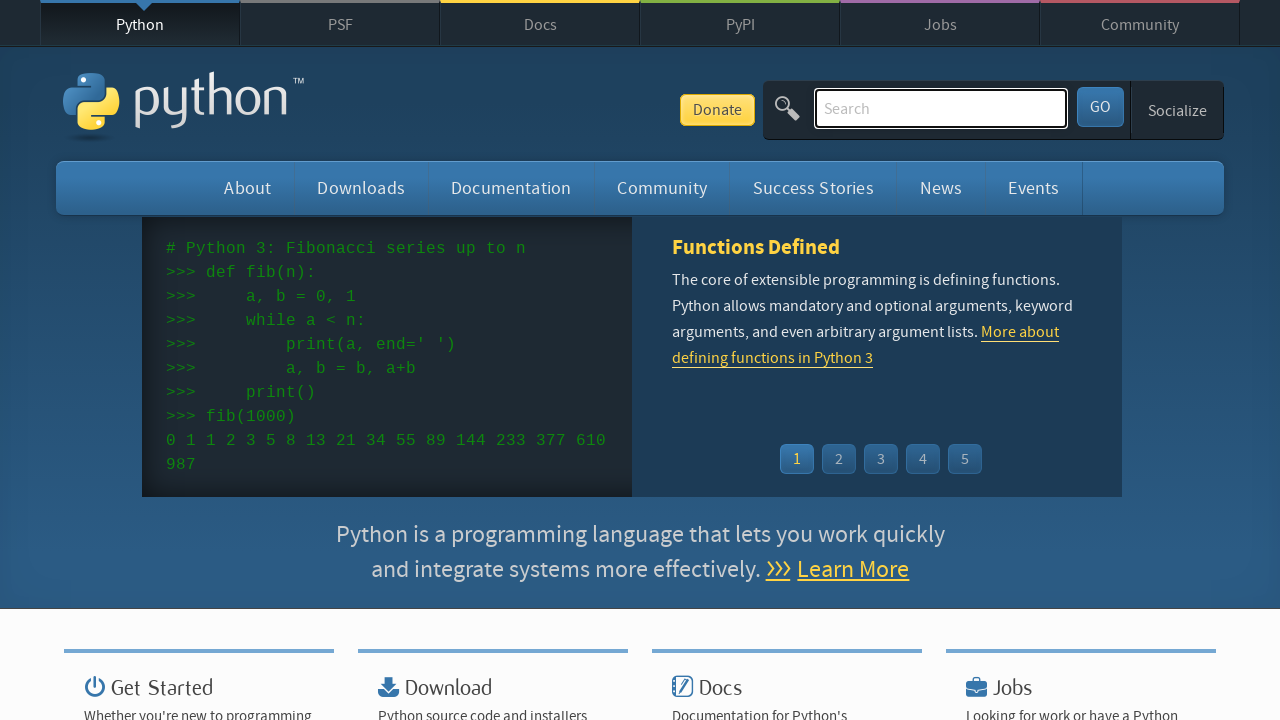

Entered search term 'pycon' in search box on input[name='q']
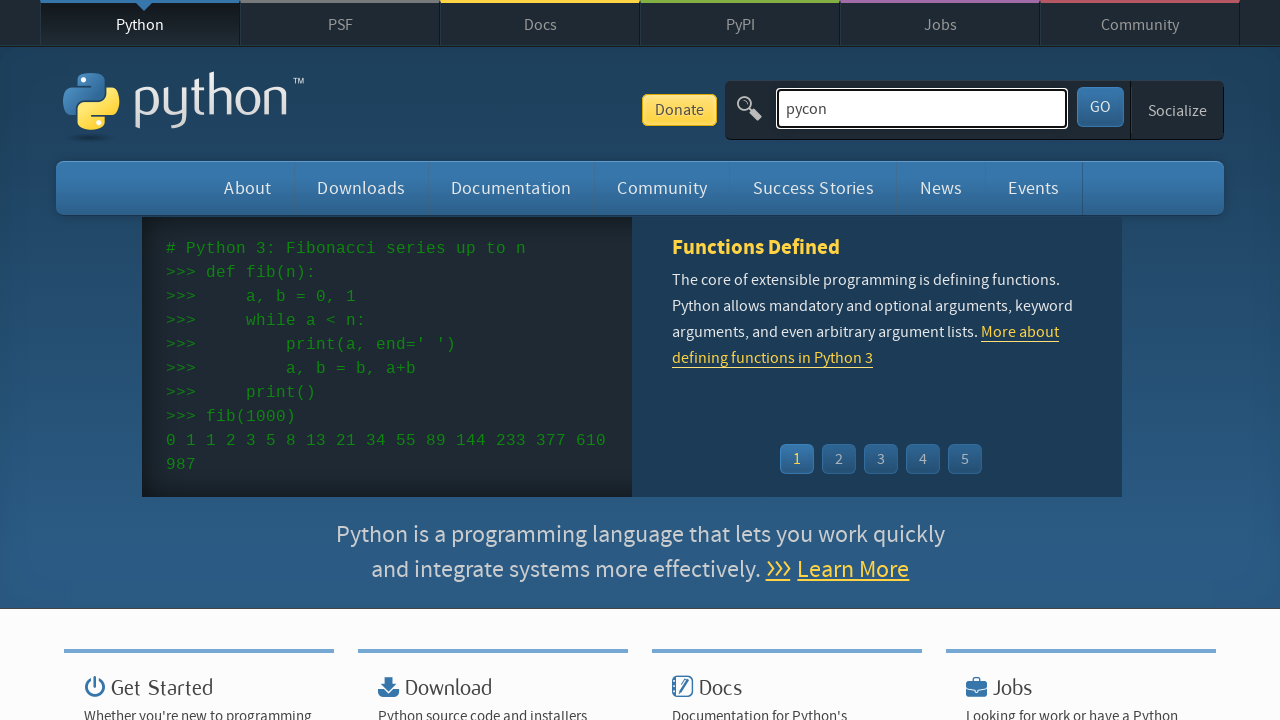

Submitted search form by pressing Enter on input[name='q']
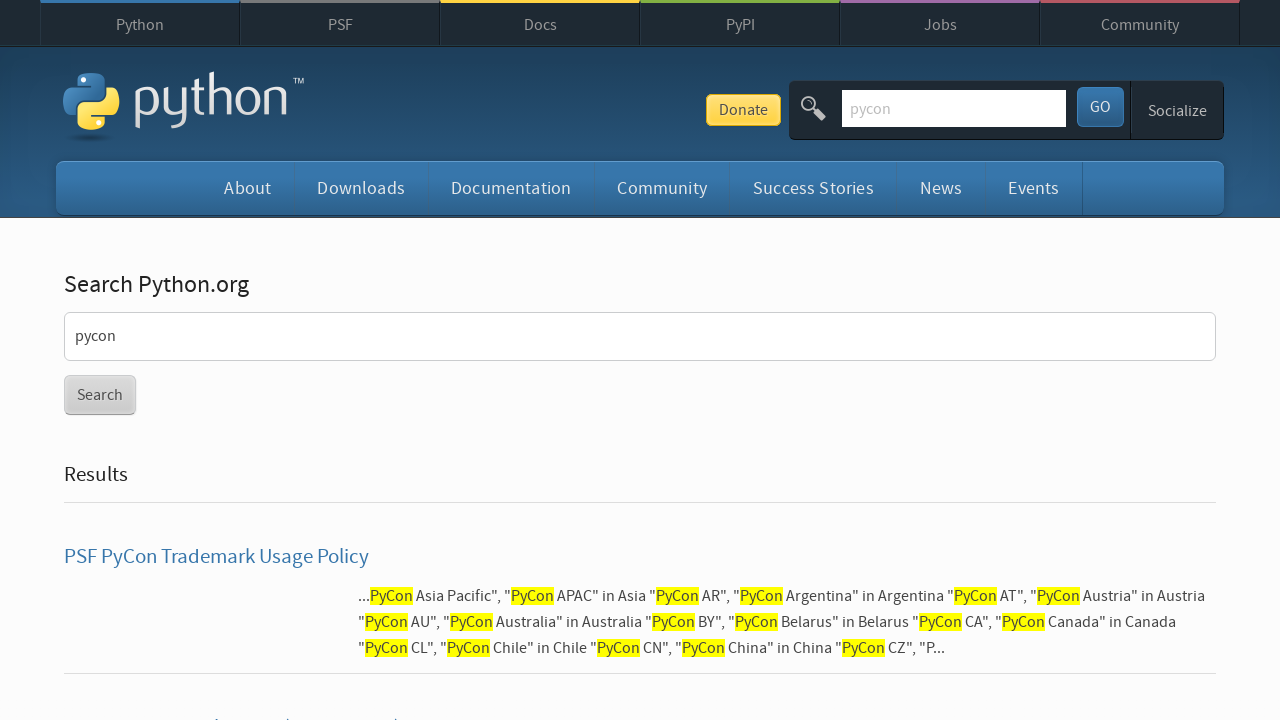

Search results page loaded
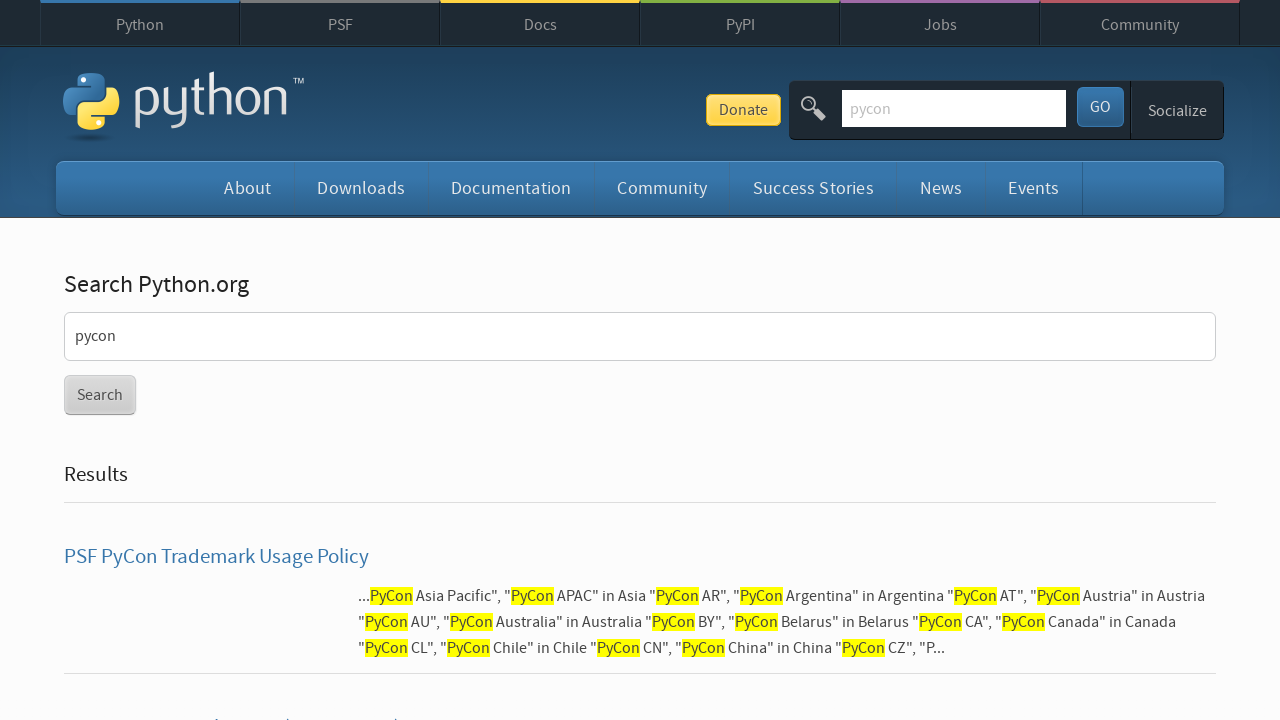

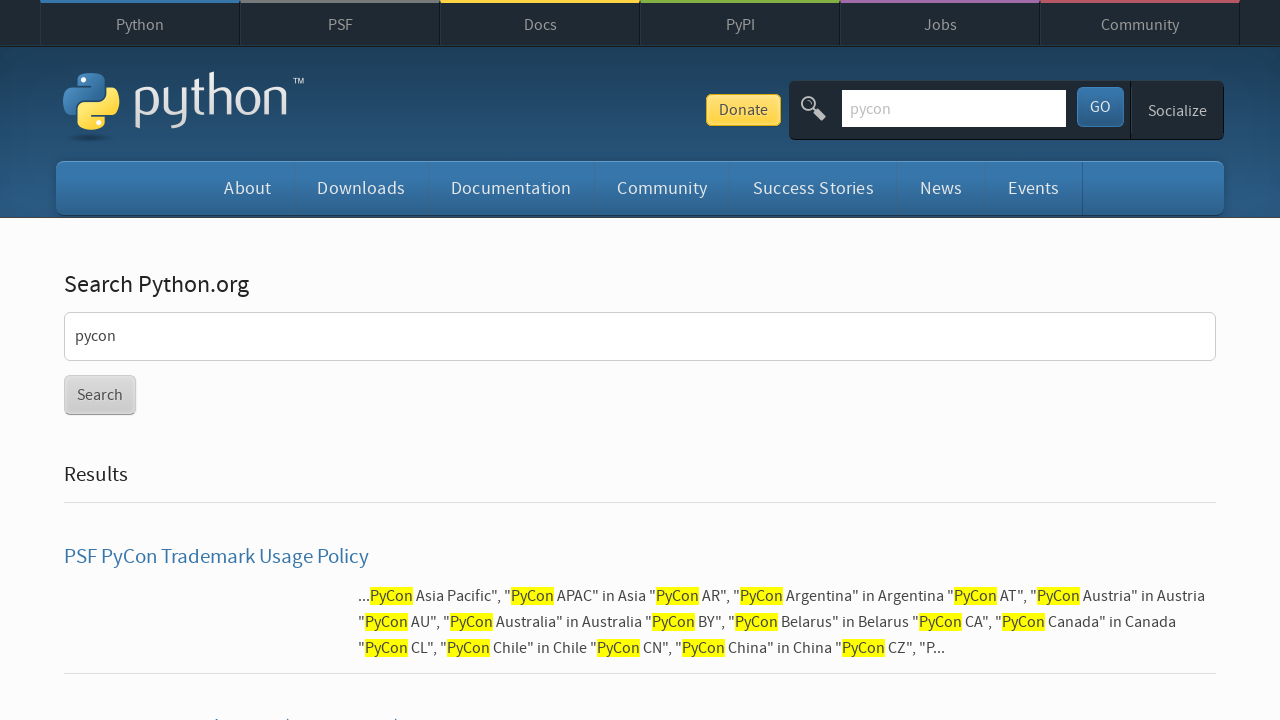